Navigates to UFC's trending content page and verifies that h3 heading elements are present on the page.

Starting URL: https://www.ufc.com/trending/all

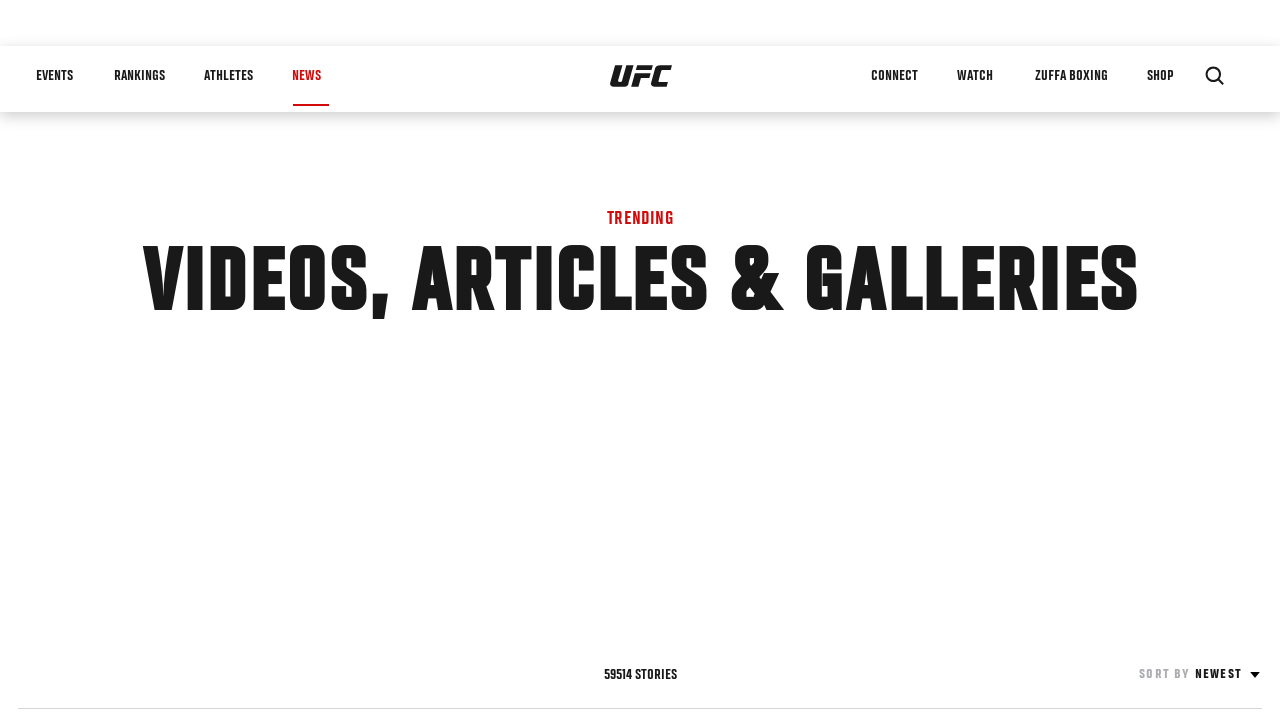

Navigated to UFC trending content page
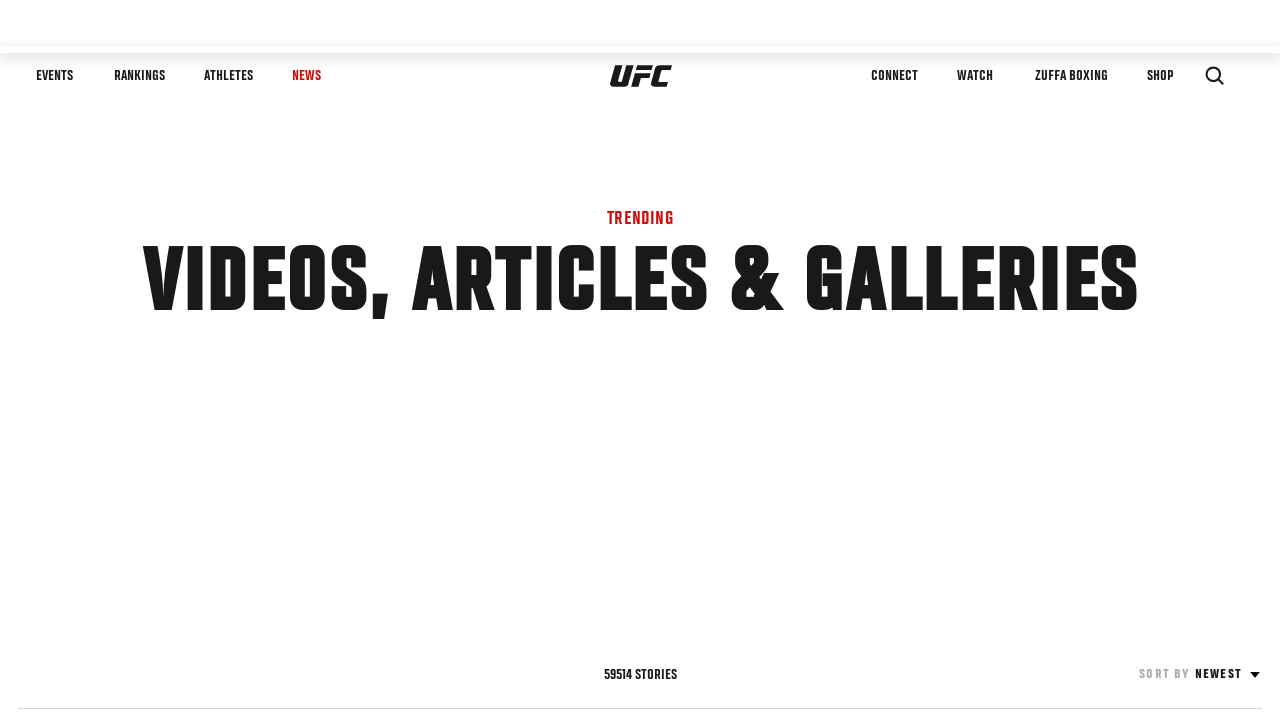

Verified h3 heading elements are present on the page
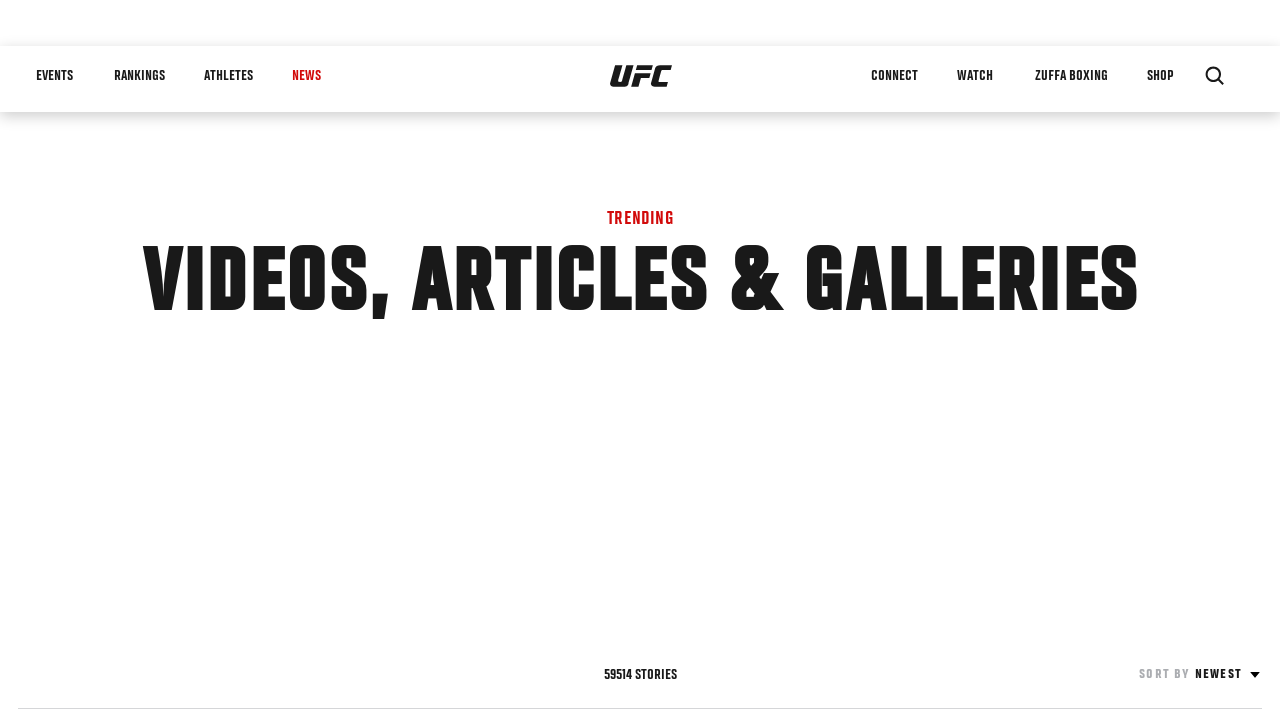

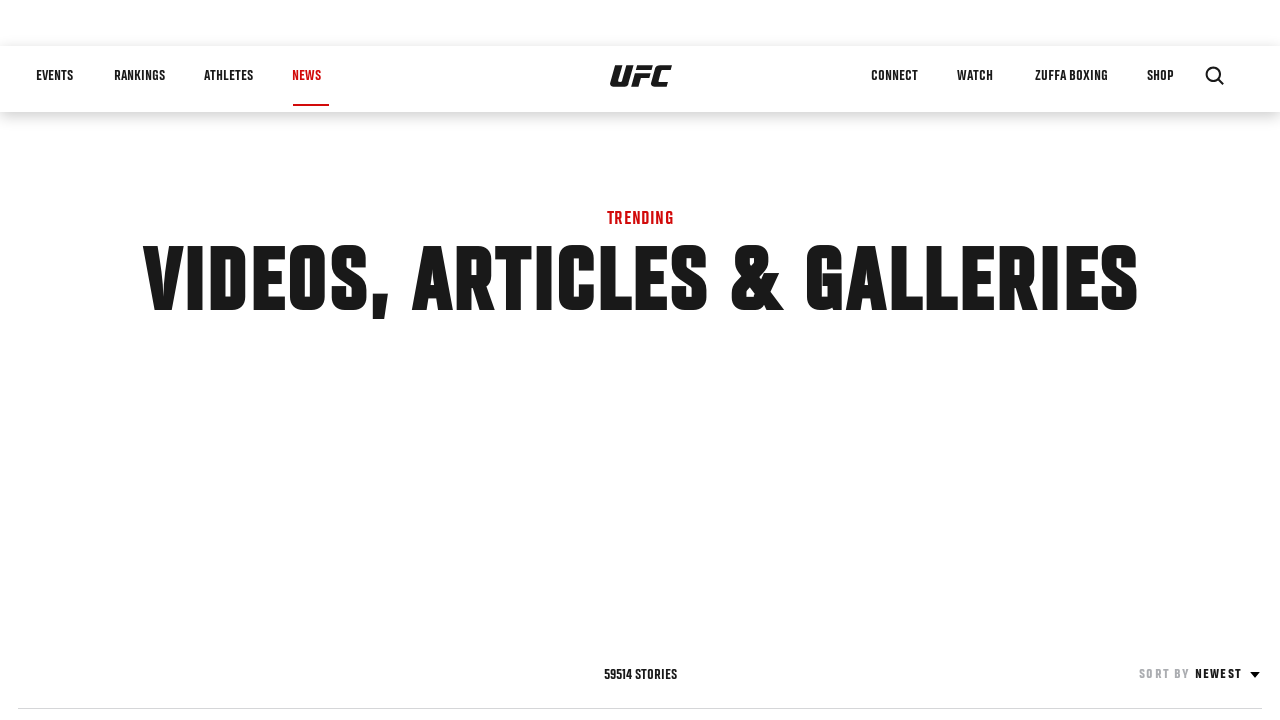